Navigates to an automation practice page, scrolls down to a table, and interacts with table elements to verify their presence and content

Starting URL: https://www.rahulshettyacademy.com/AutomationPractice/

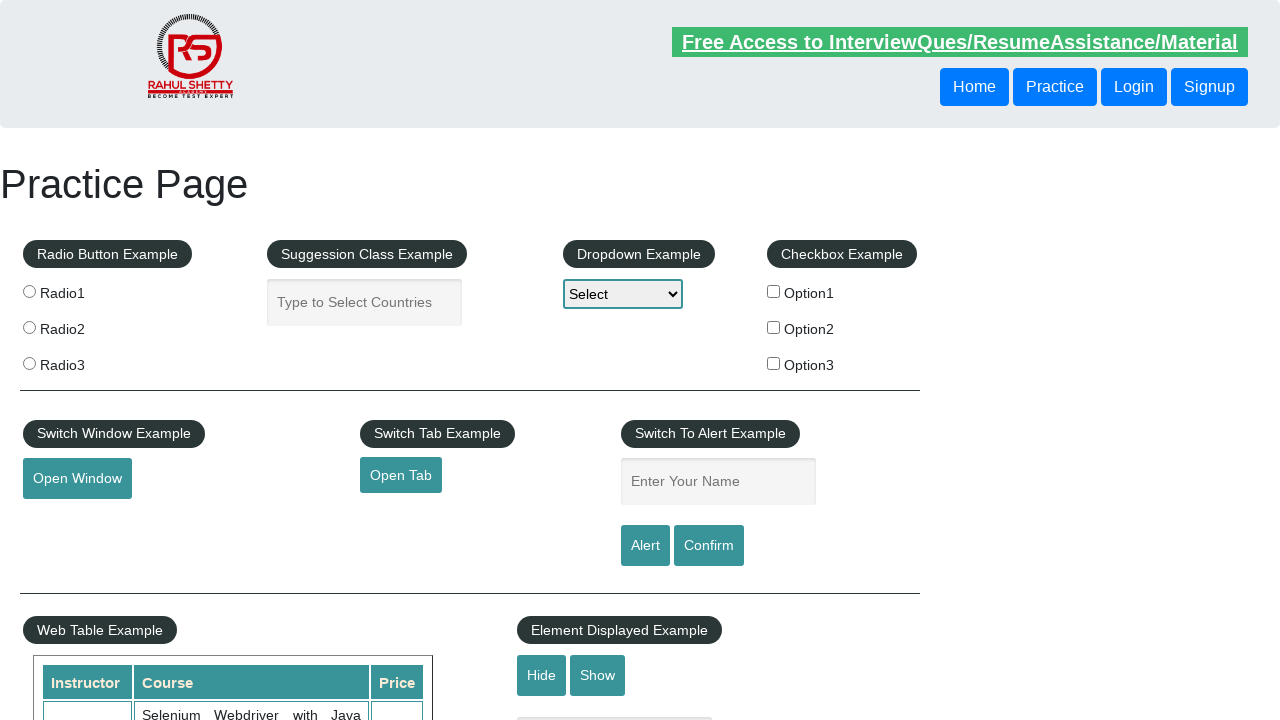

Scrolled down 500 pixels to make table visible
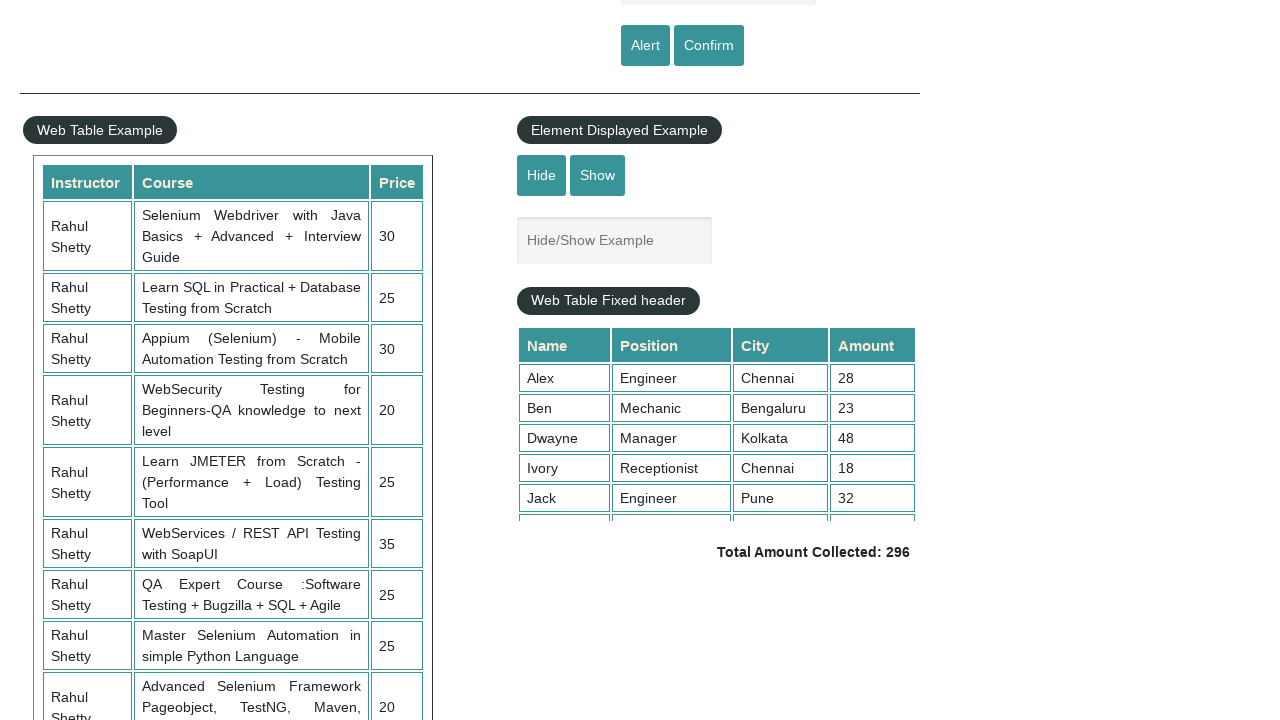

Table with name 'courses' is now present
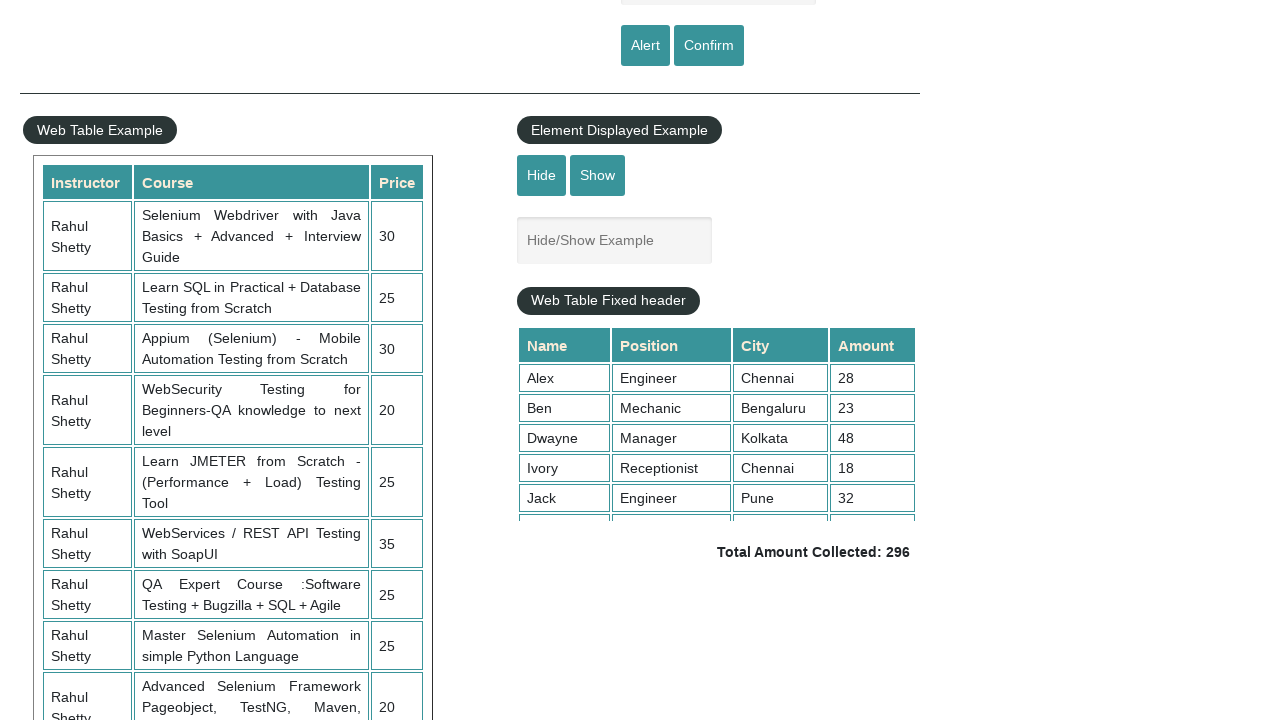

Retrieved table rows, count: 11
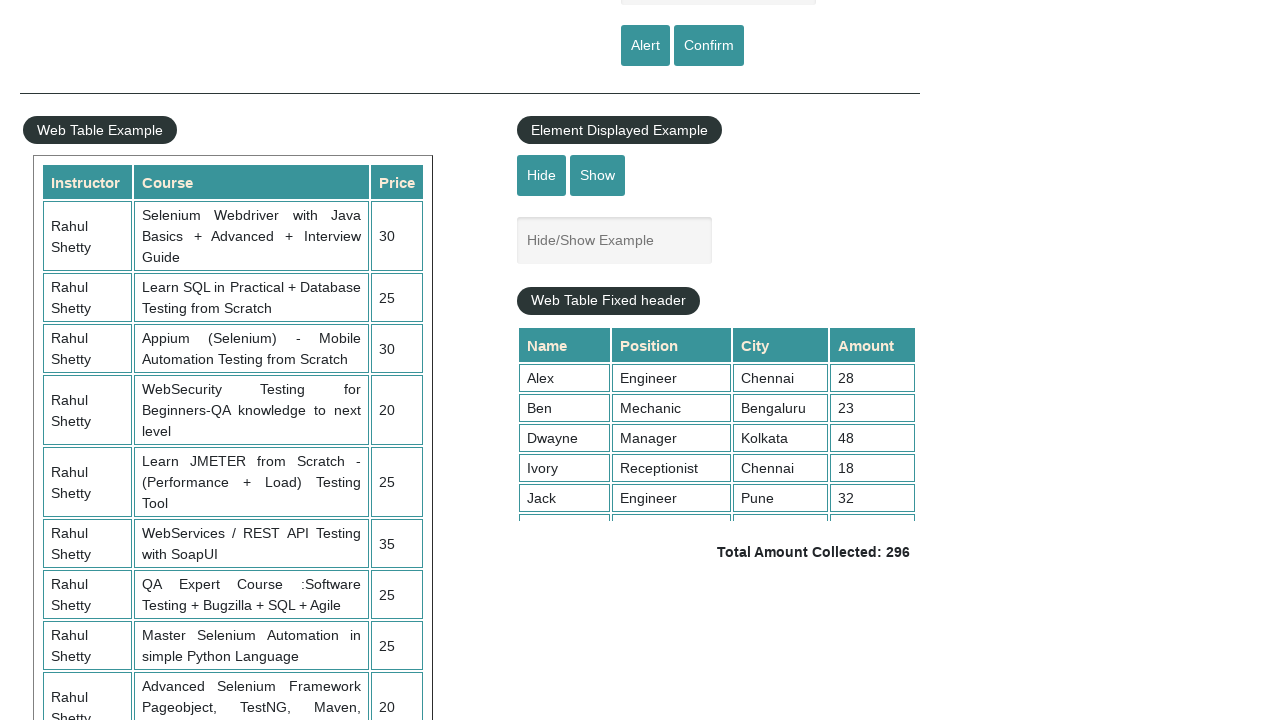

Retrieved table header columns, count: 3
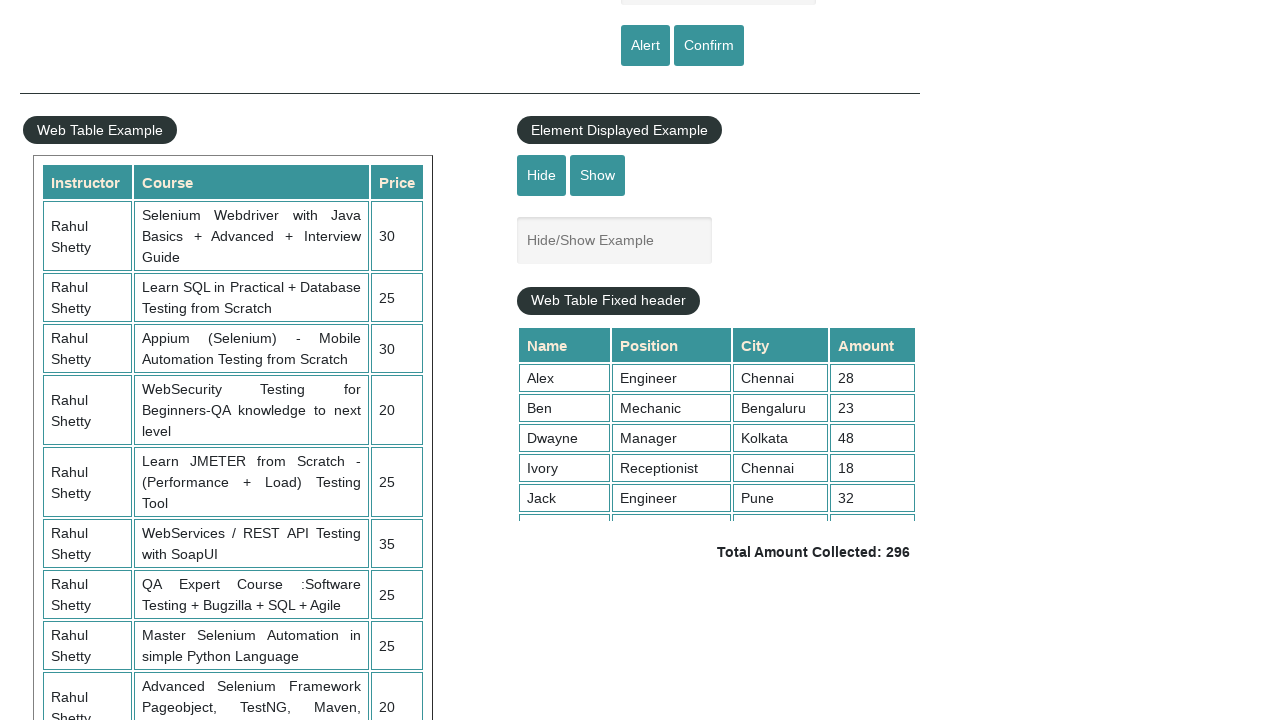

Retrieved all cells from third row, count: 3
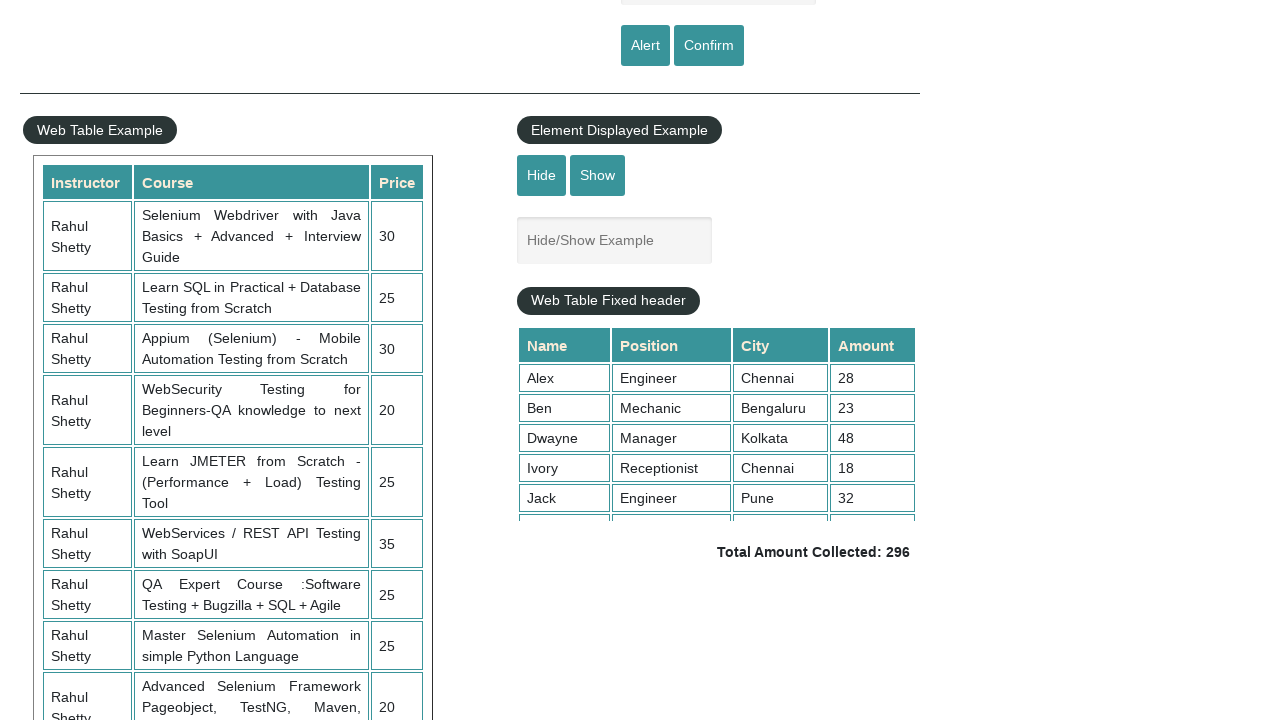

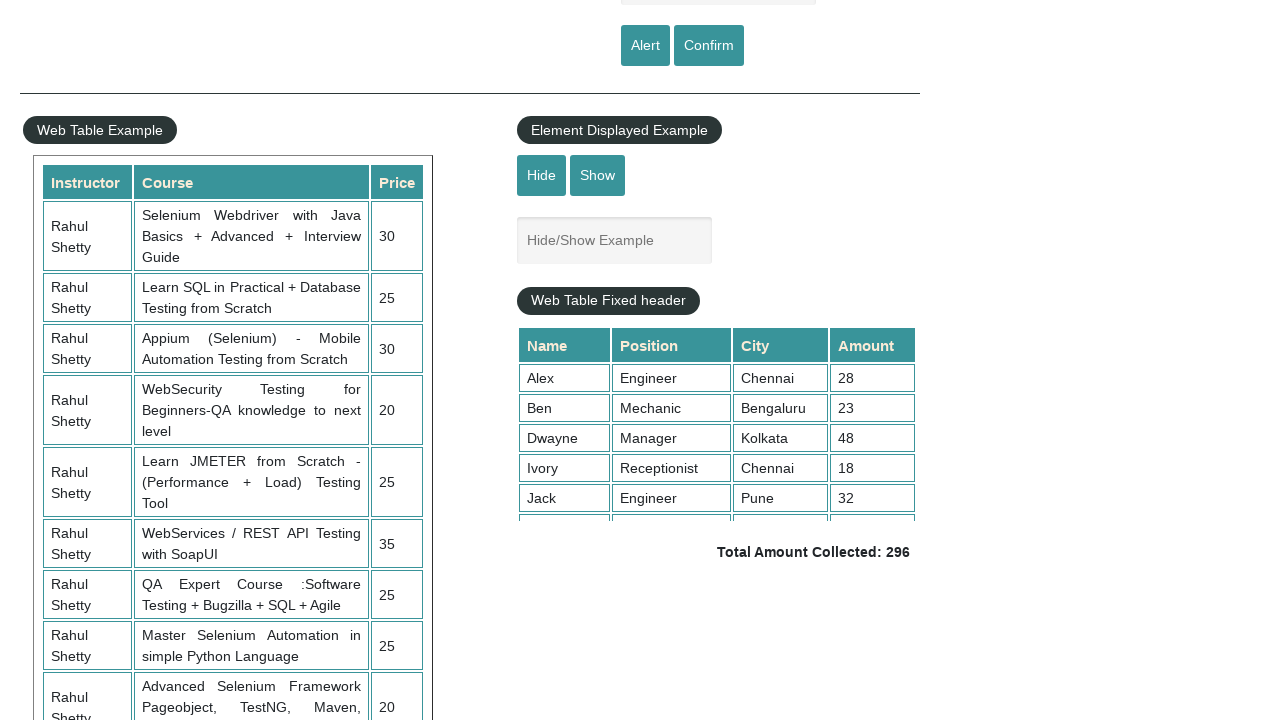